Tests link navigation functionality by counting links in different page sections (all links, footer links, first column links), then opens multiple links in new tabs and switches between browser windows to verify each tab's title.

Starting URL: https://rahulshettyacademy.com/AutomationPractice/

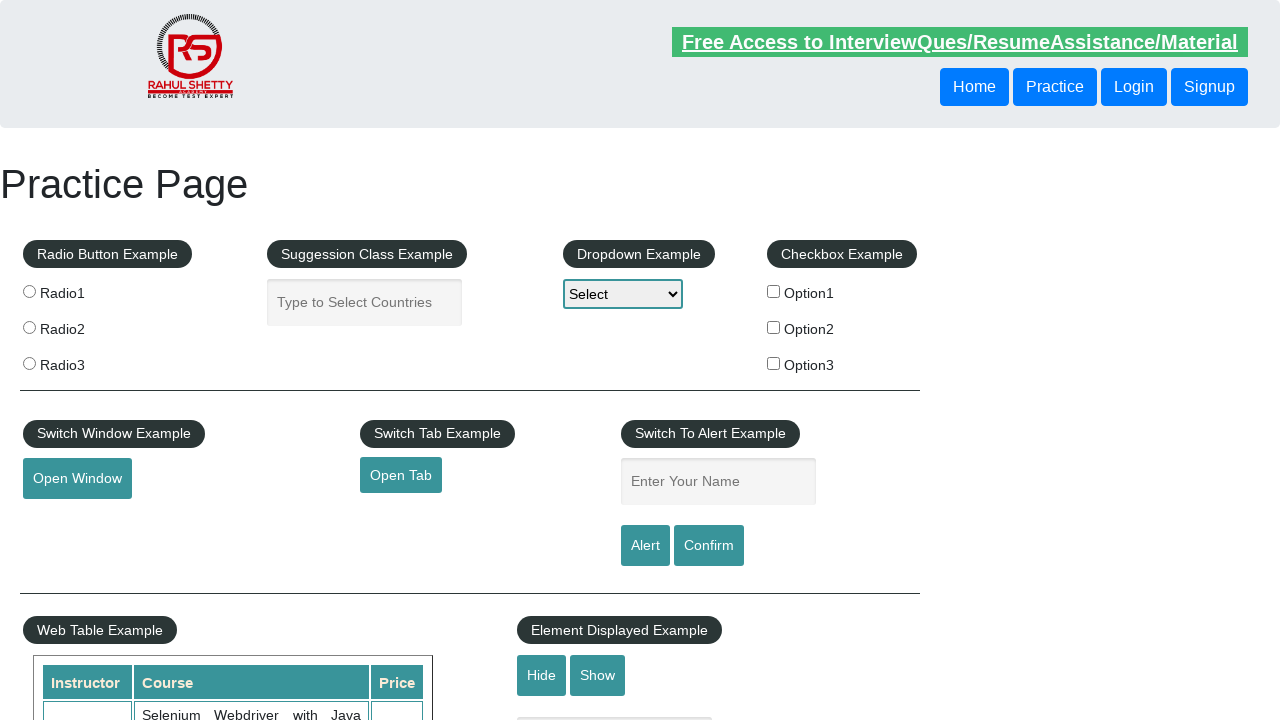

Waited for page to load (domcontentloaded)
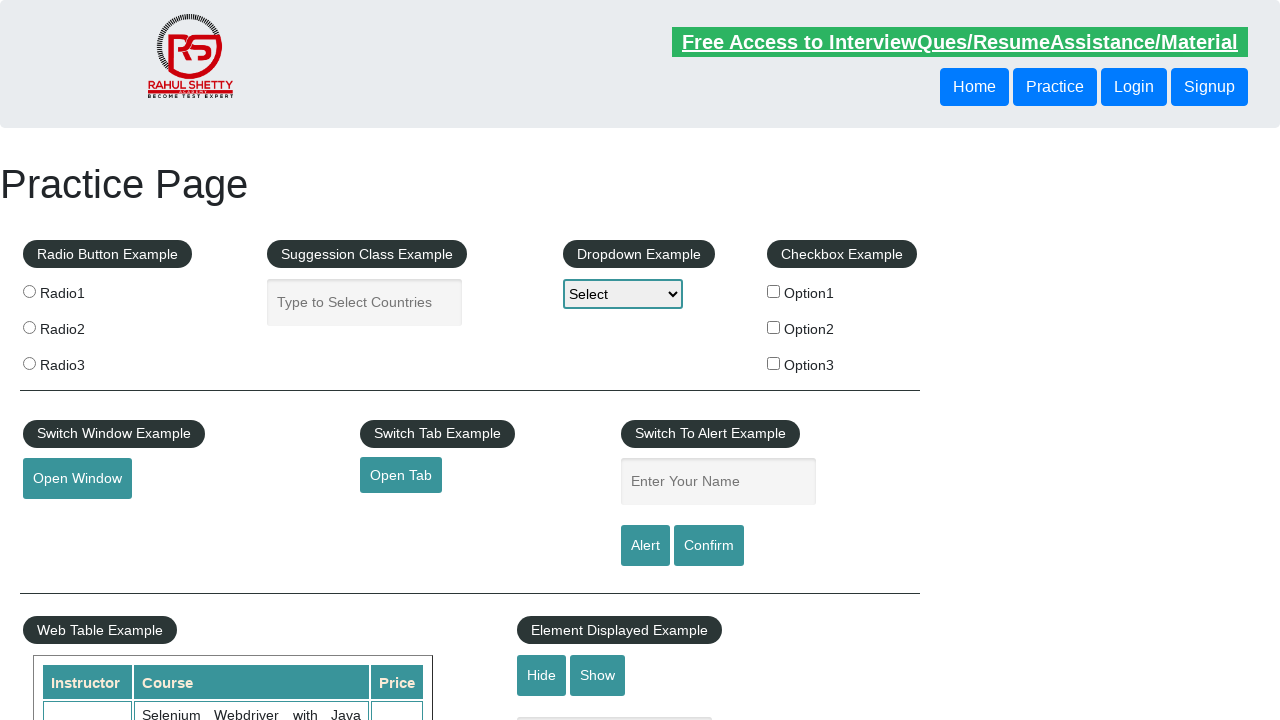

Counted all links on page: 27 links found
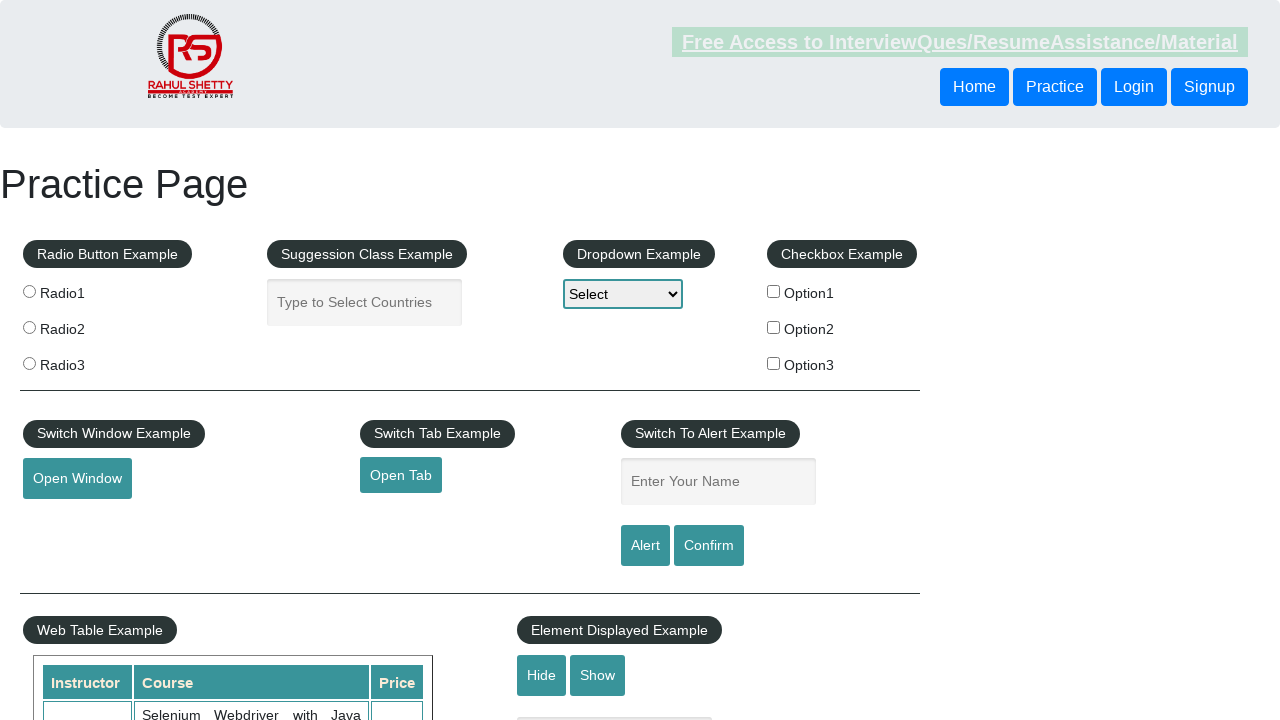

Counted footer links: 20 links found
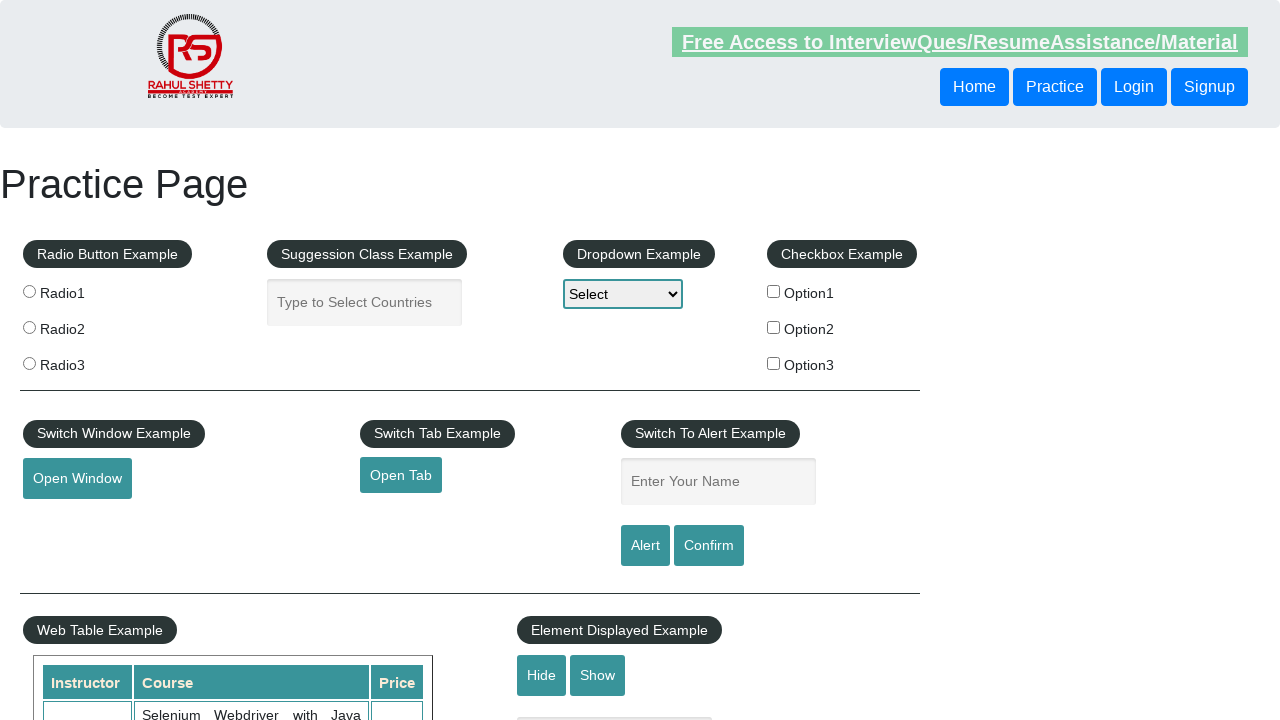

Counted first column links: 5 links found
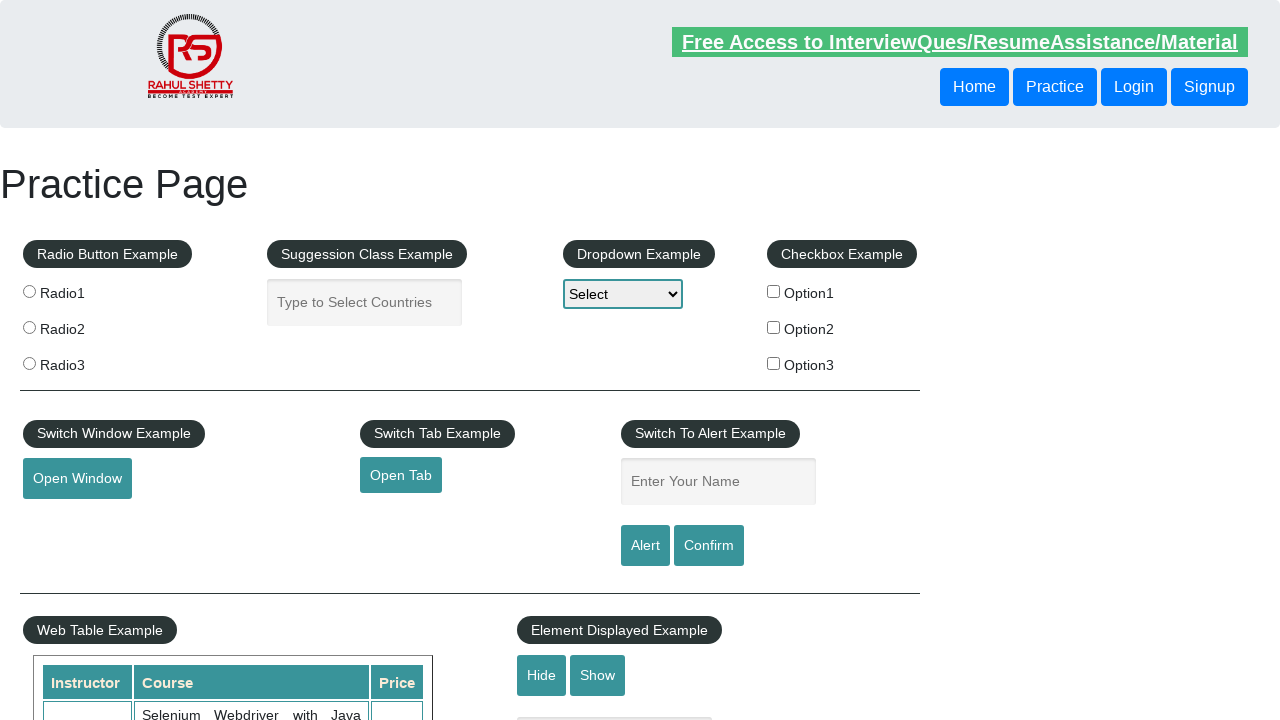

Retrieved link element at index 1
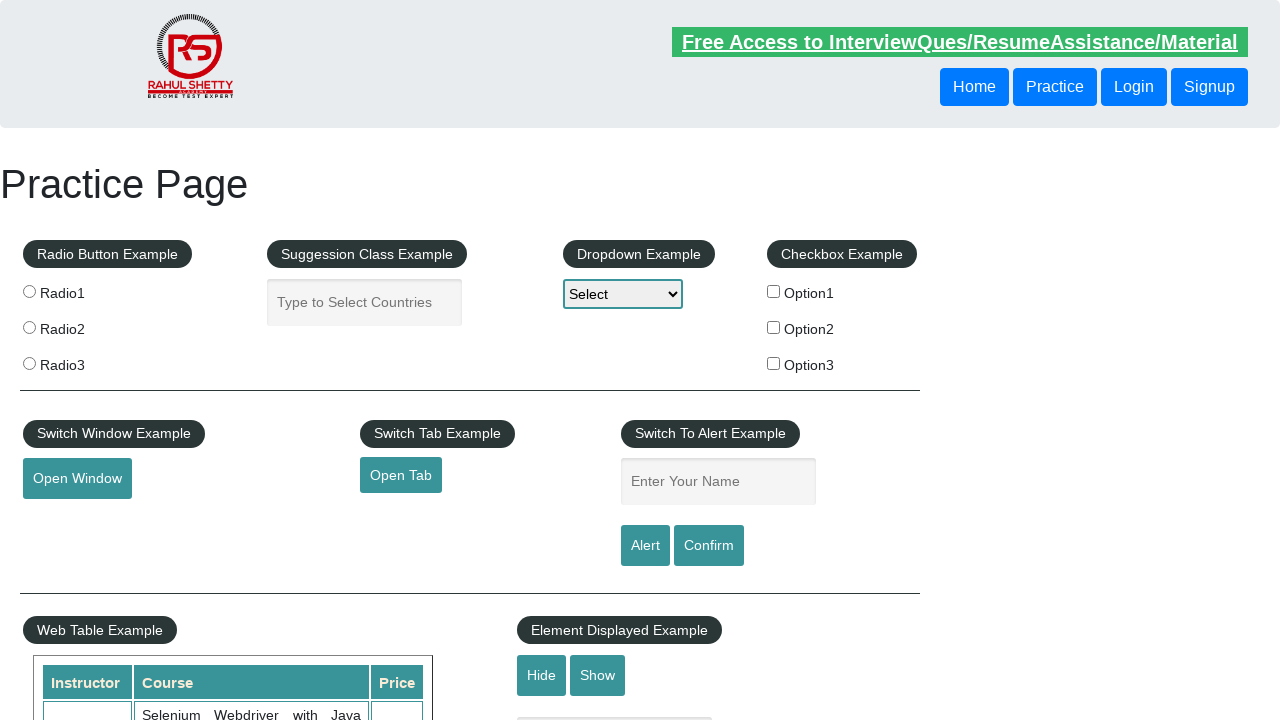

Opened link 1 in new tab using Ctrl+Click at (68, 520) on //div/table/tbody/tr/td[1]/ul//a >> nth=1
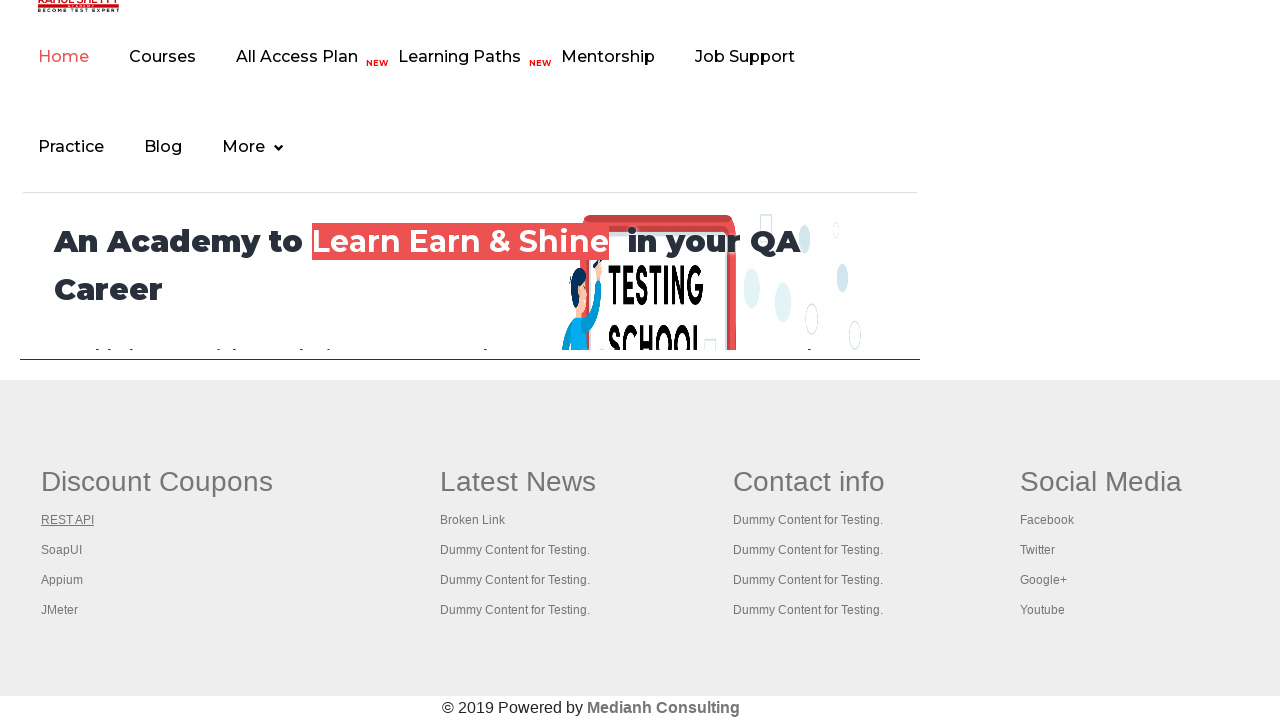

Waited 1 second for new tab to load
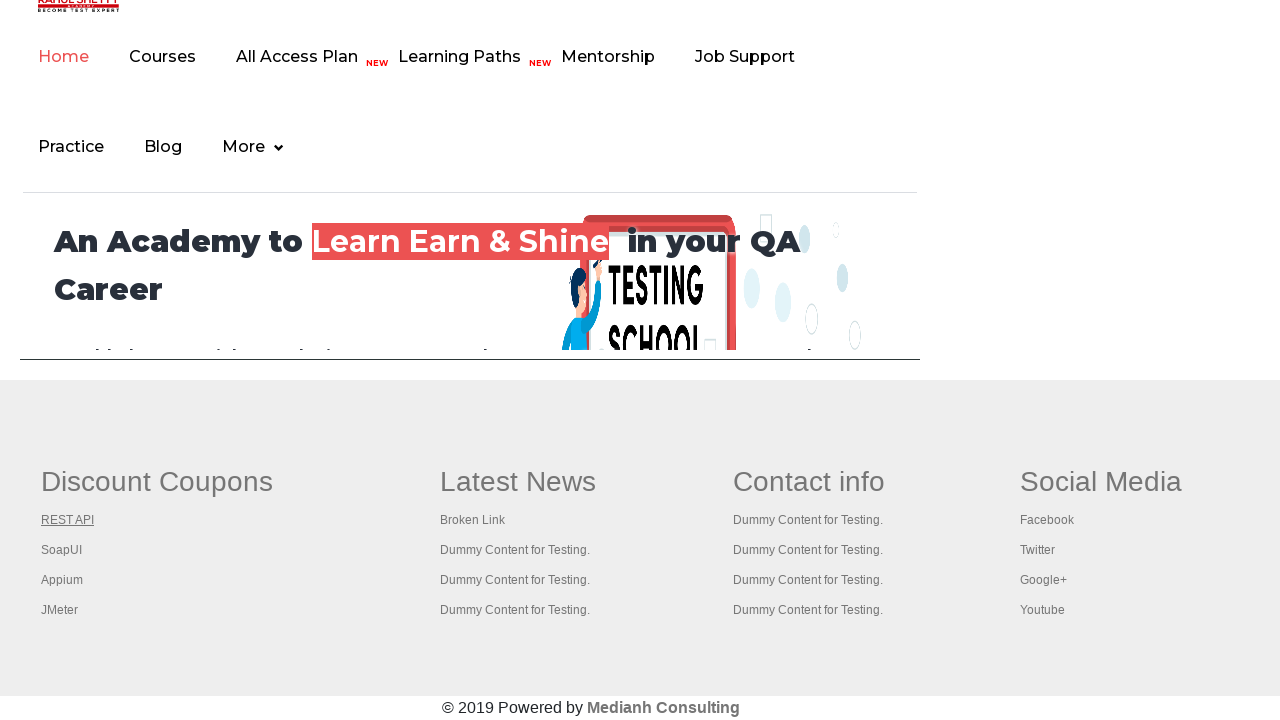

Retrieved link element at index 2
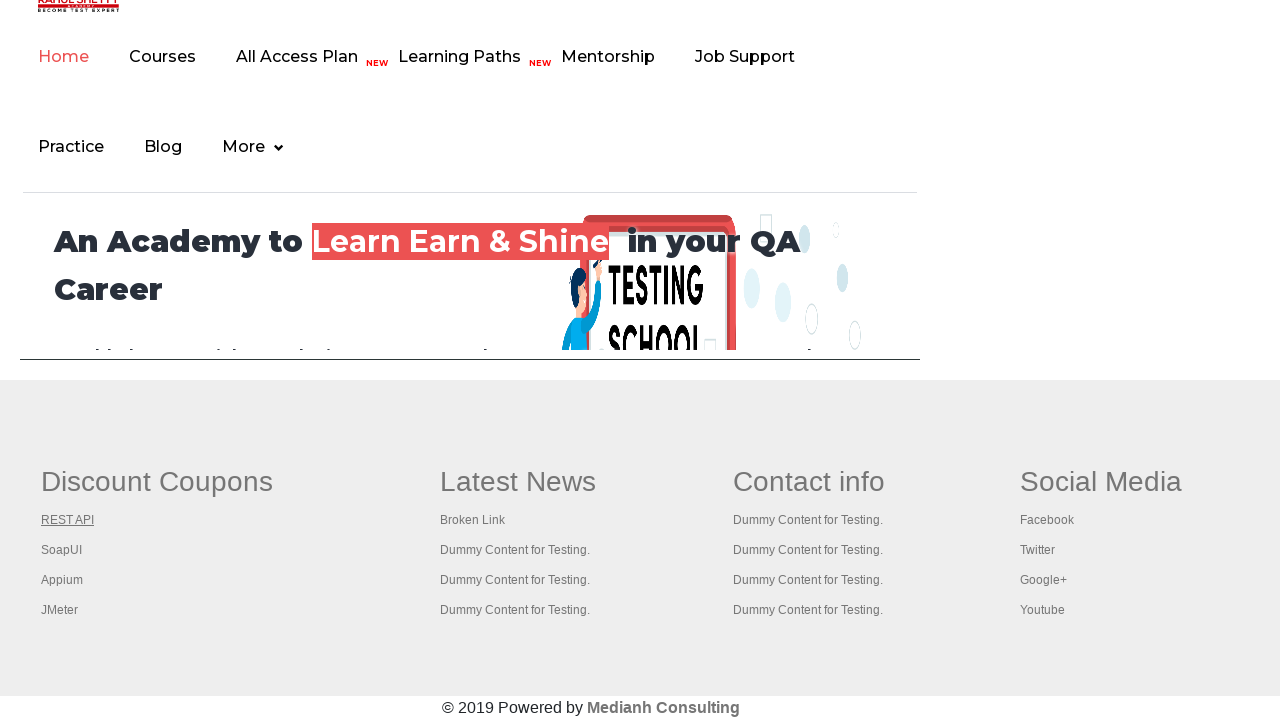

Opened link 2 in new tab using Ctrl+Click at (62, 550) on //div/table/tbody/tr/td[1]/ul//a >> nth=2
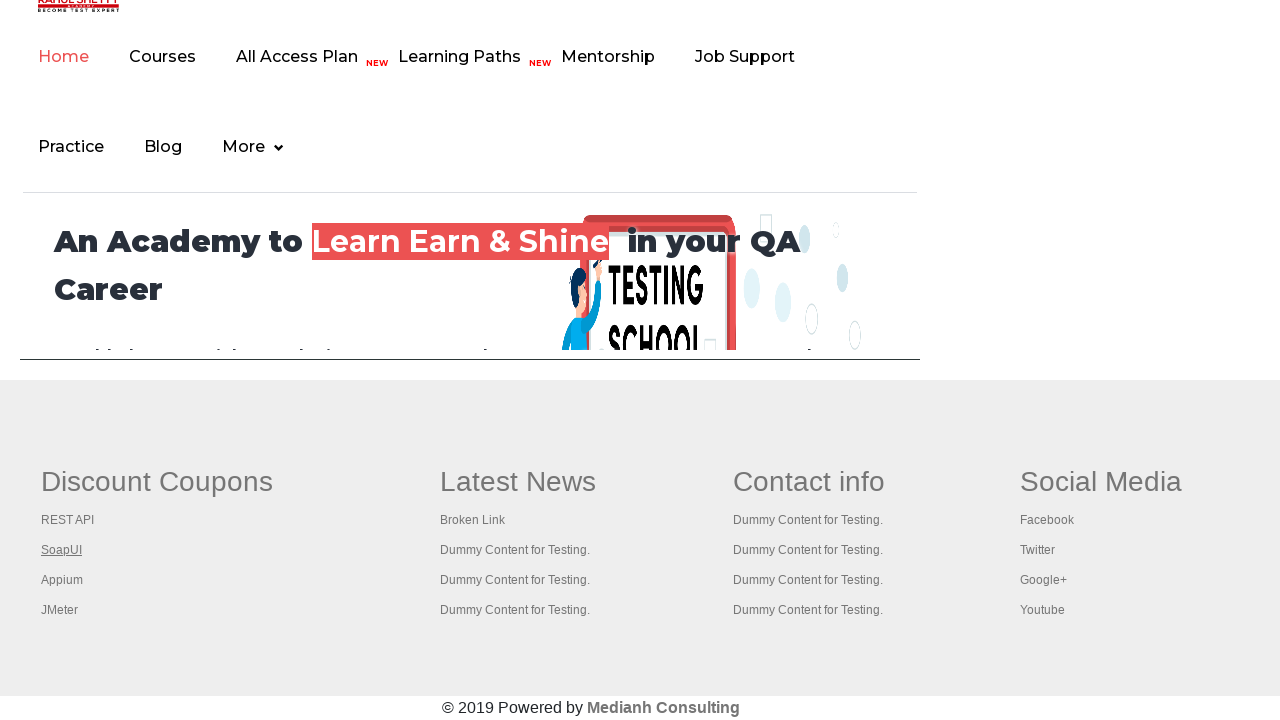

Waited 1 second for new tab to load
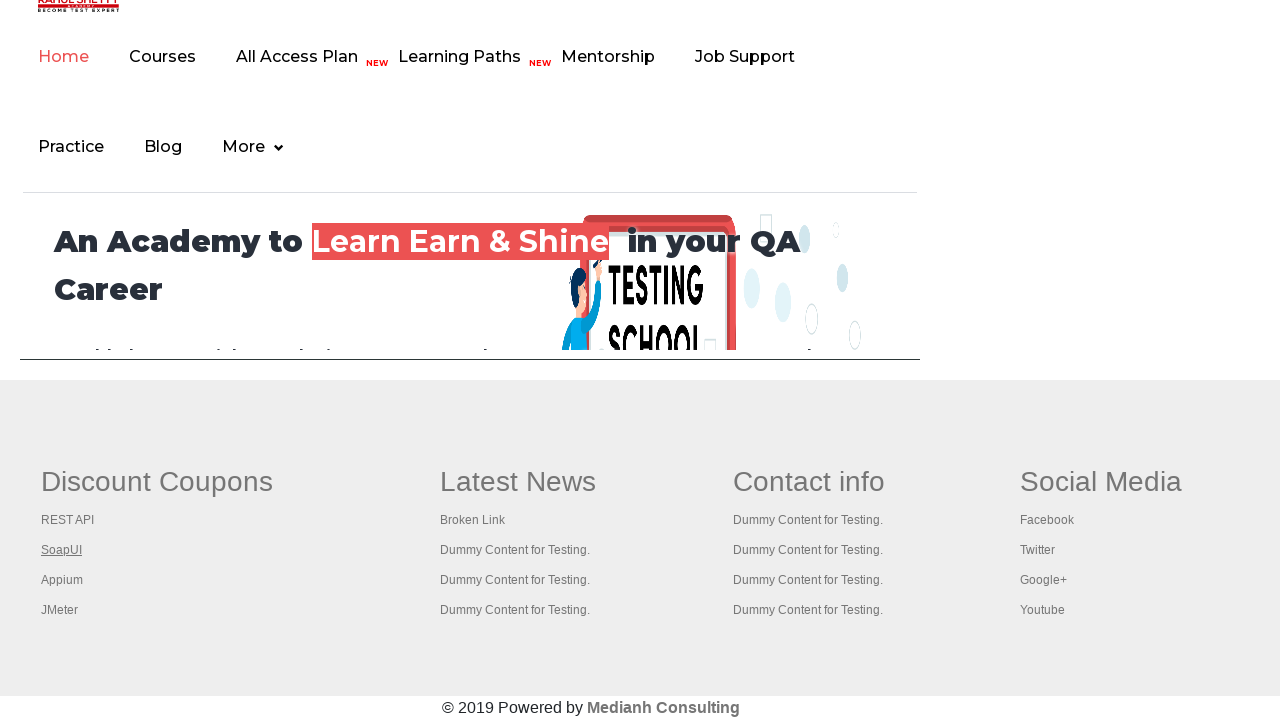

Retrieved link element at index 3
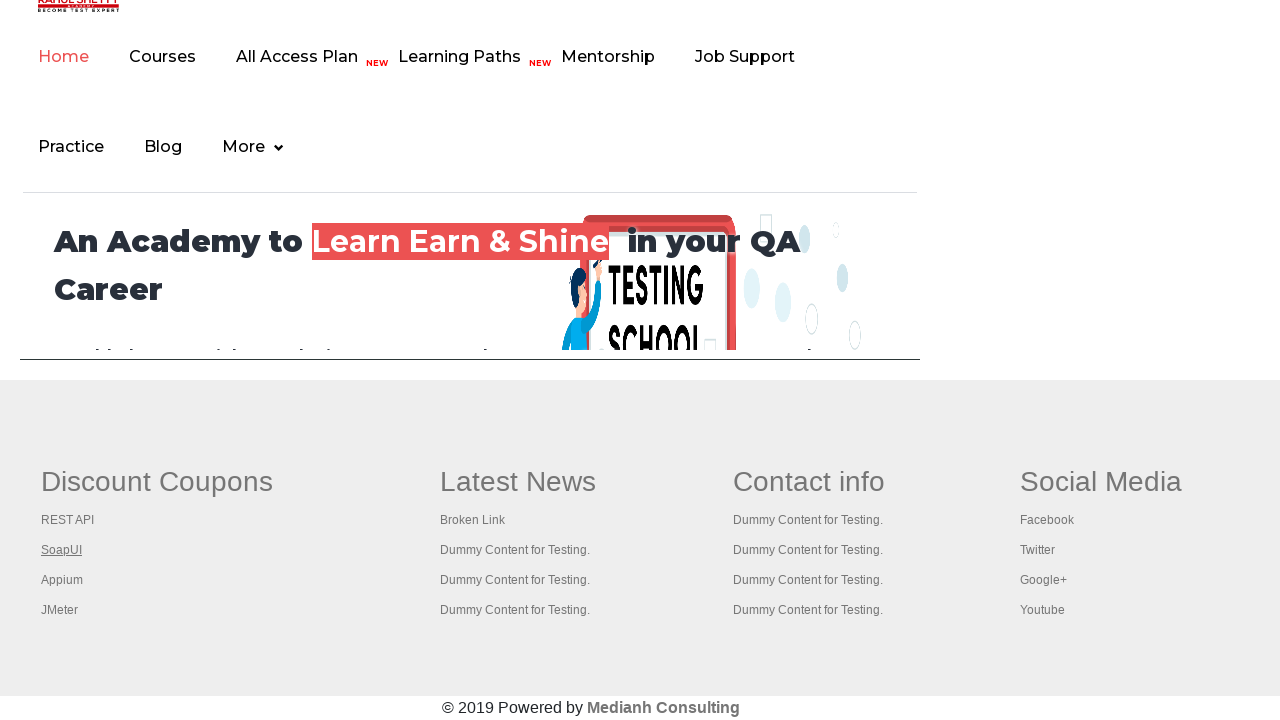

Opened link 3 in new tab using Ctrl+Click at (62, 580) on //div/table/tbody/tr/td[1]/ul//a >> nth=3
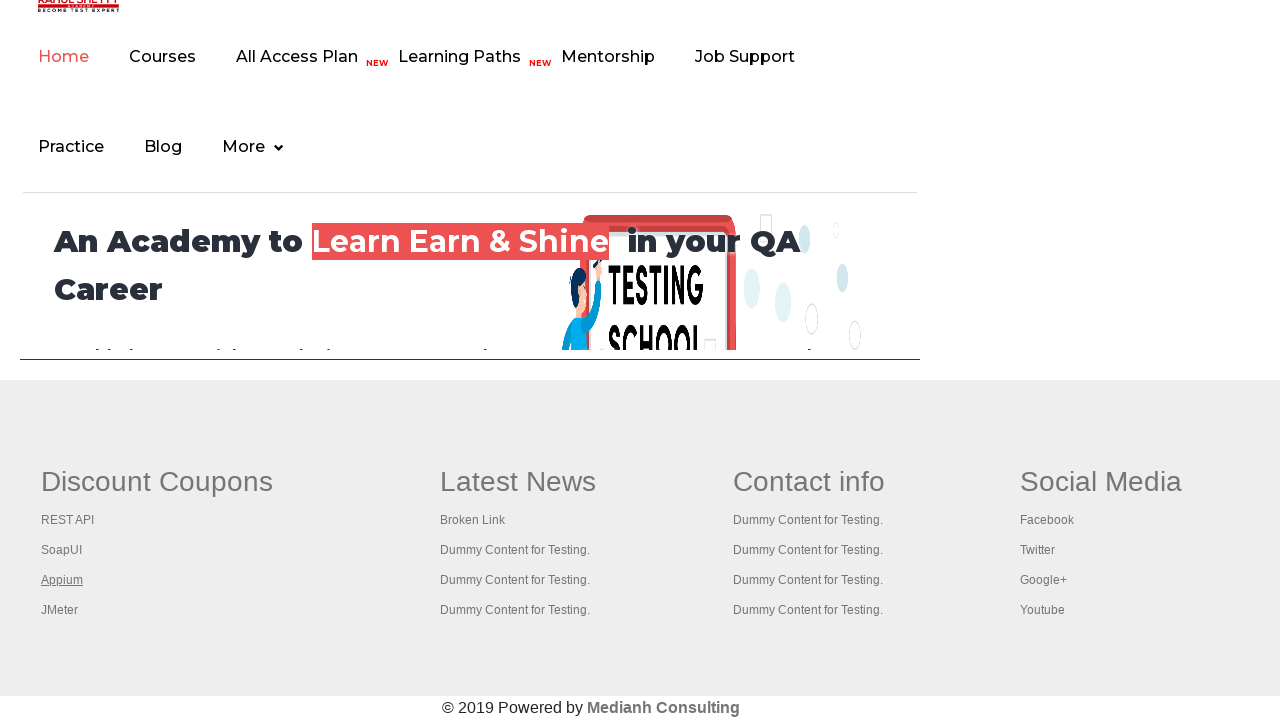

Waited 1 second for new tab to load
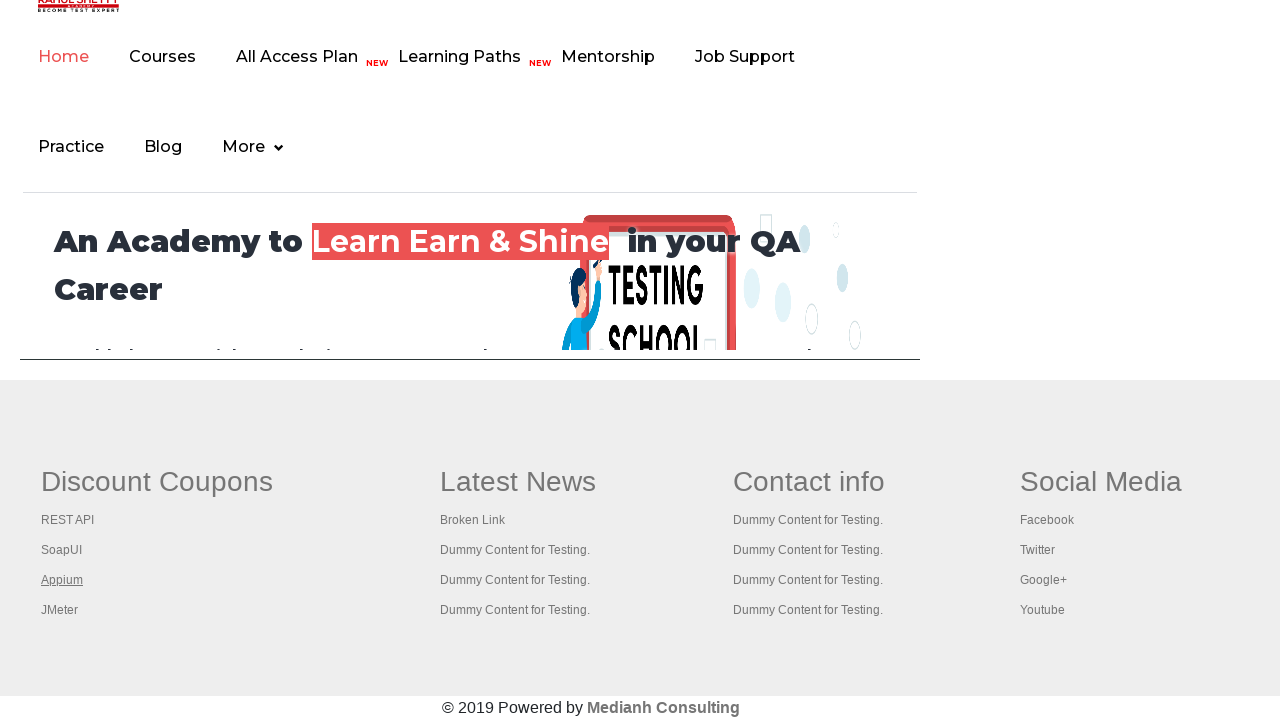

Retrieved link element at index 4
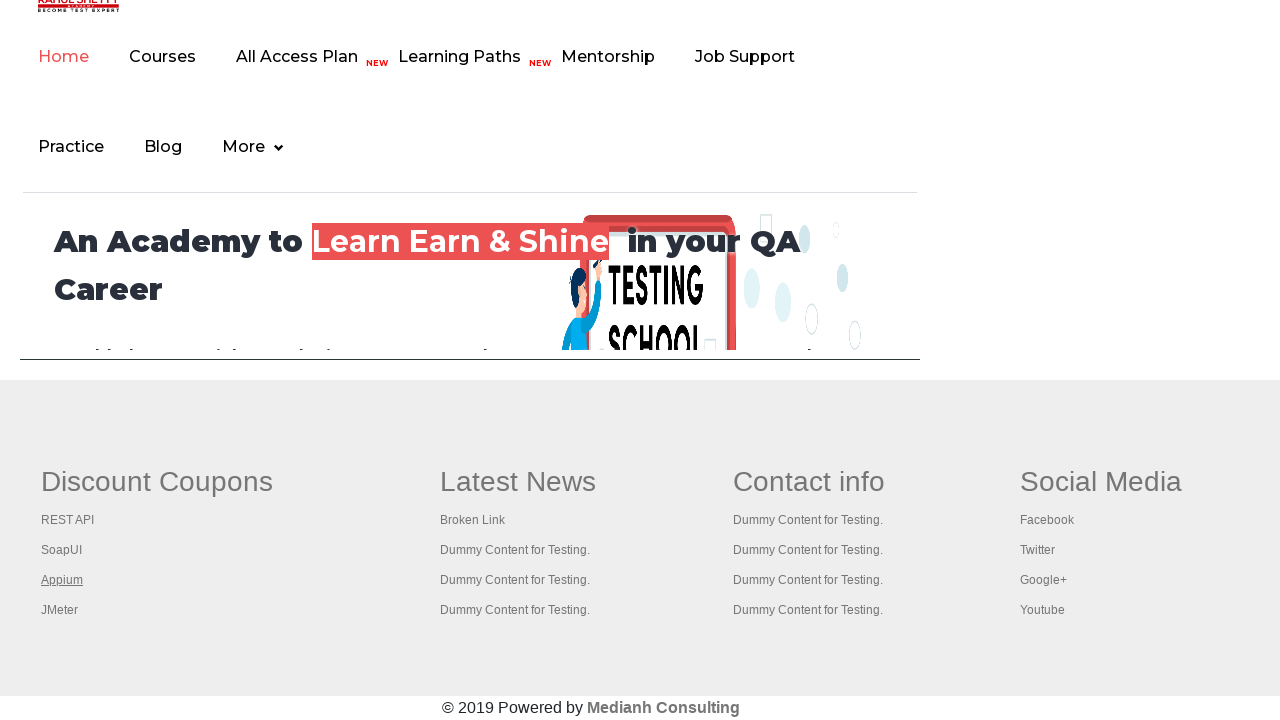

Opened link 4 in new tab using Ctrl+Click at (60, 610) on //div/table/tbody/tr/td[1]/ul//a >> nth=4
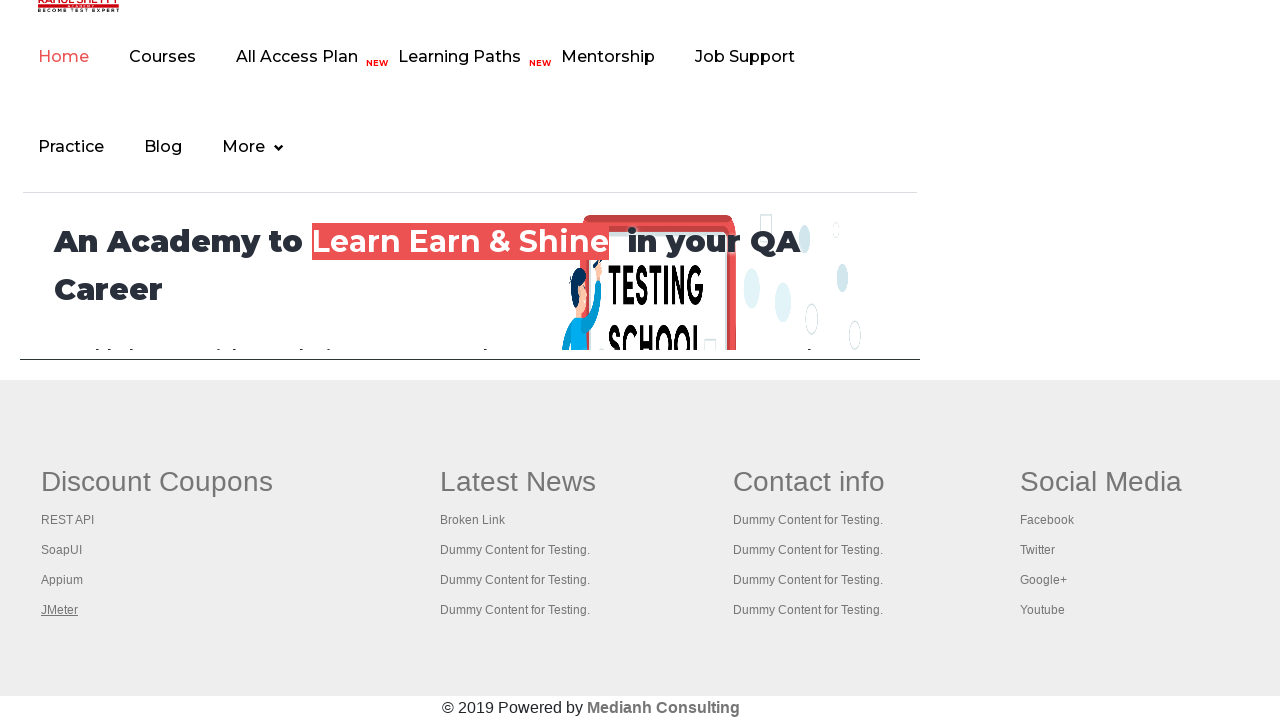

Waited 1 second for new tab to load
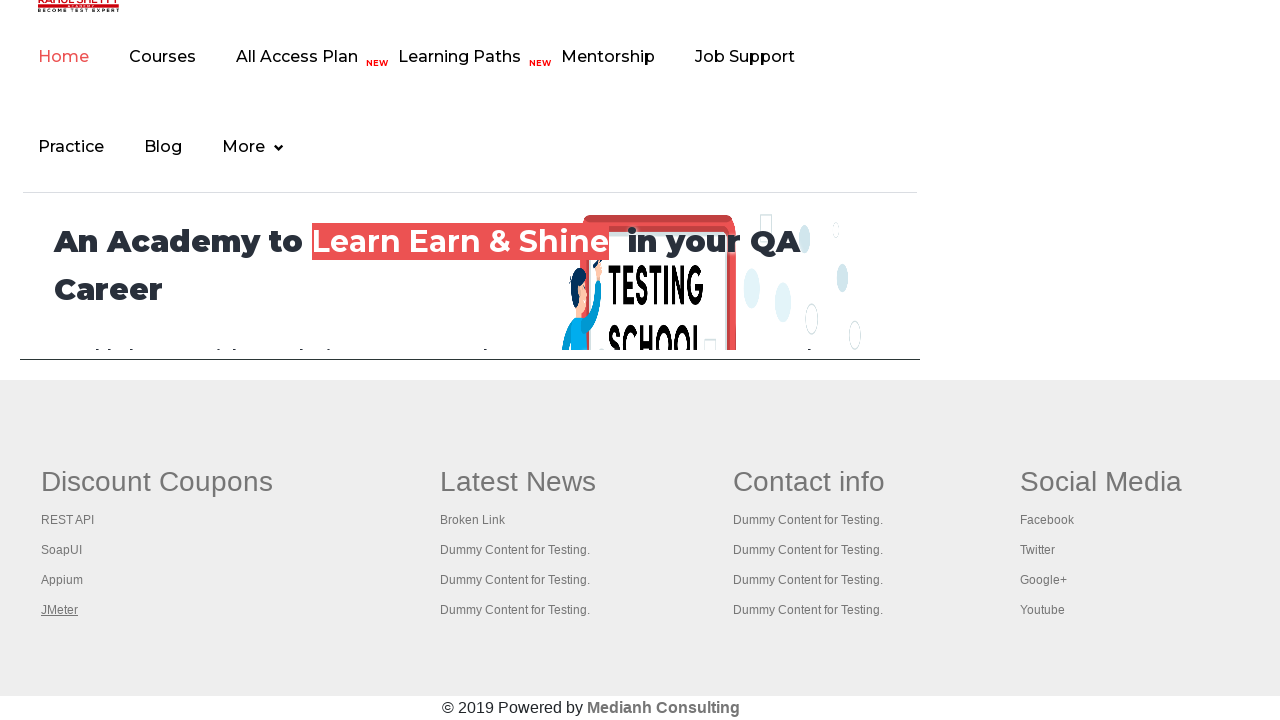

Retrieved all browser tabs/pages: 5 tabs open
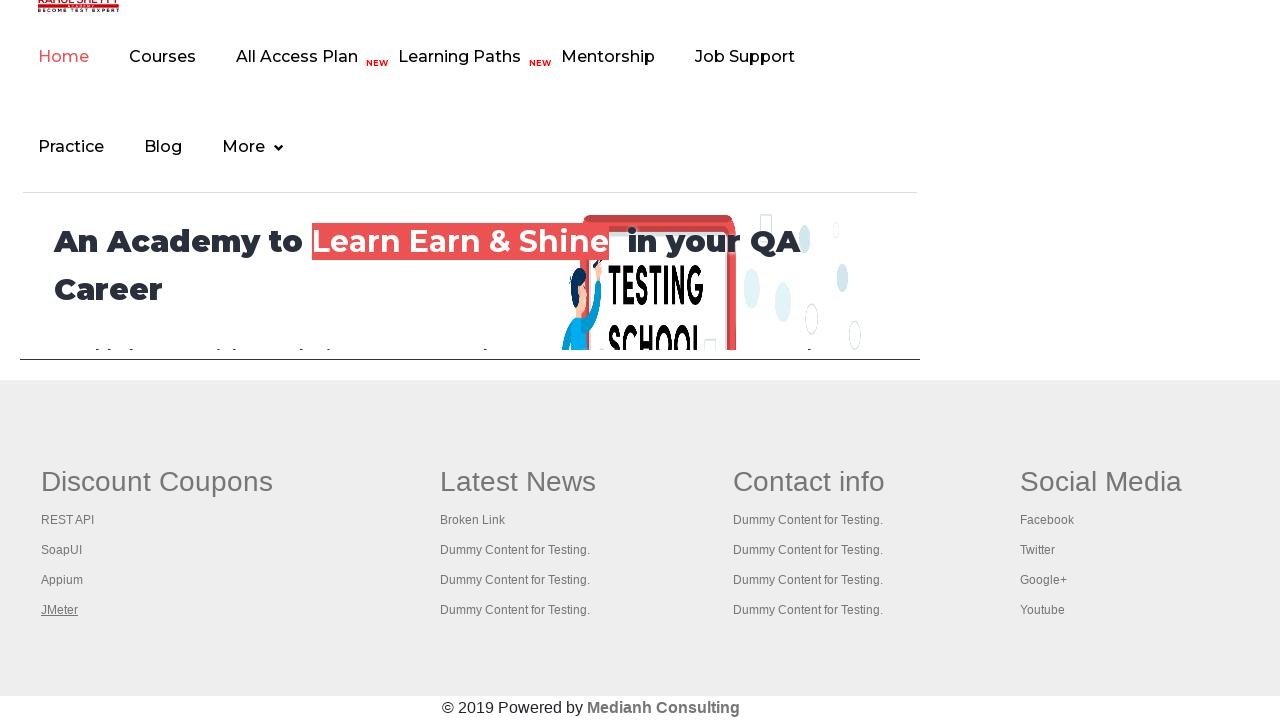

Waited for tab to load (domcontentloaded)
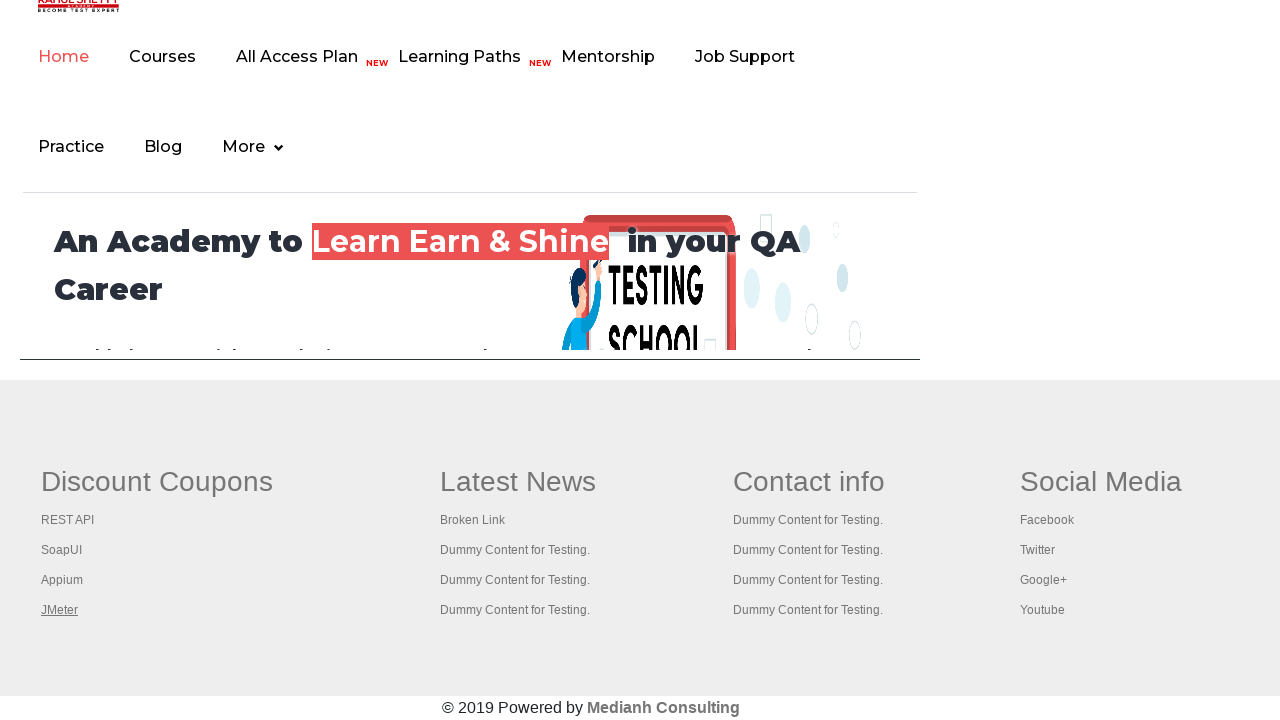

Tab title: Practice Page
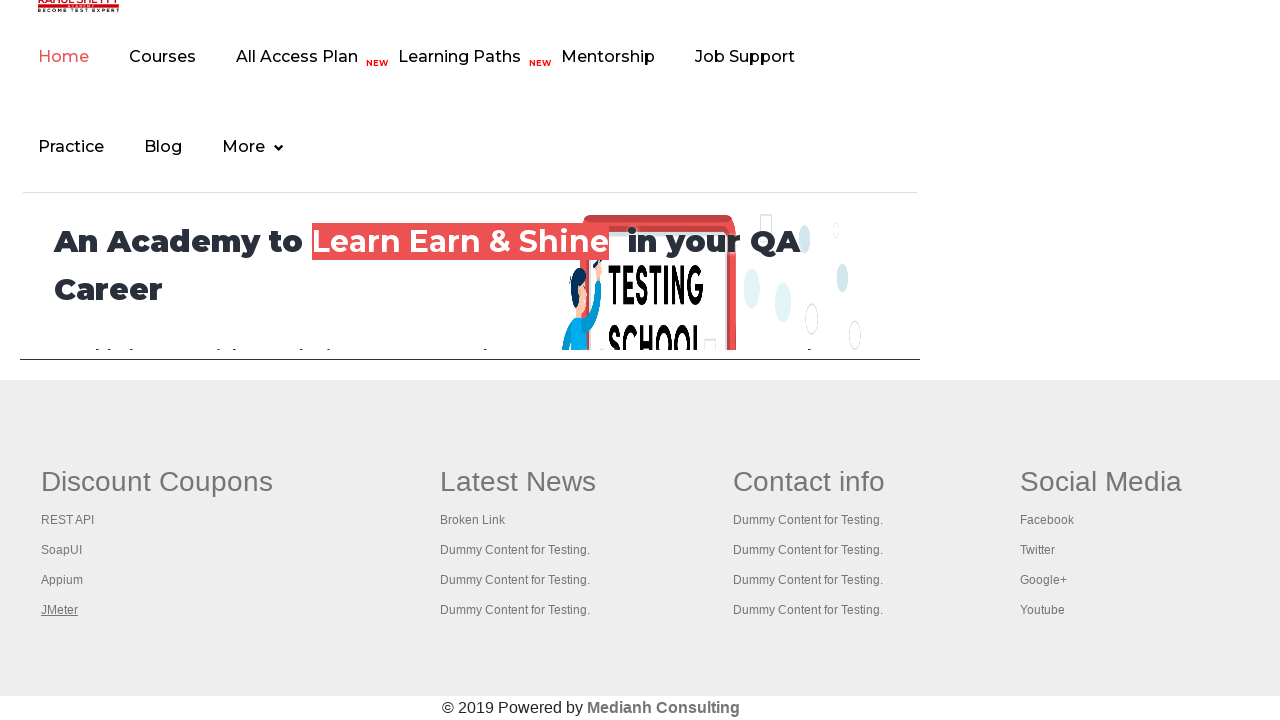

Waited for tab to load (domcontentloaded)
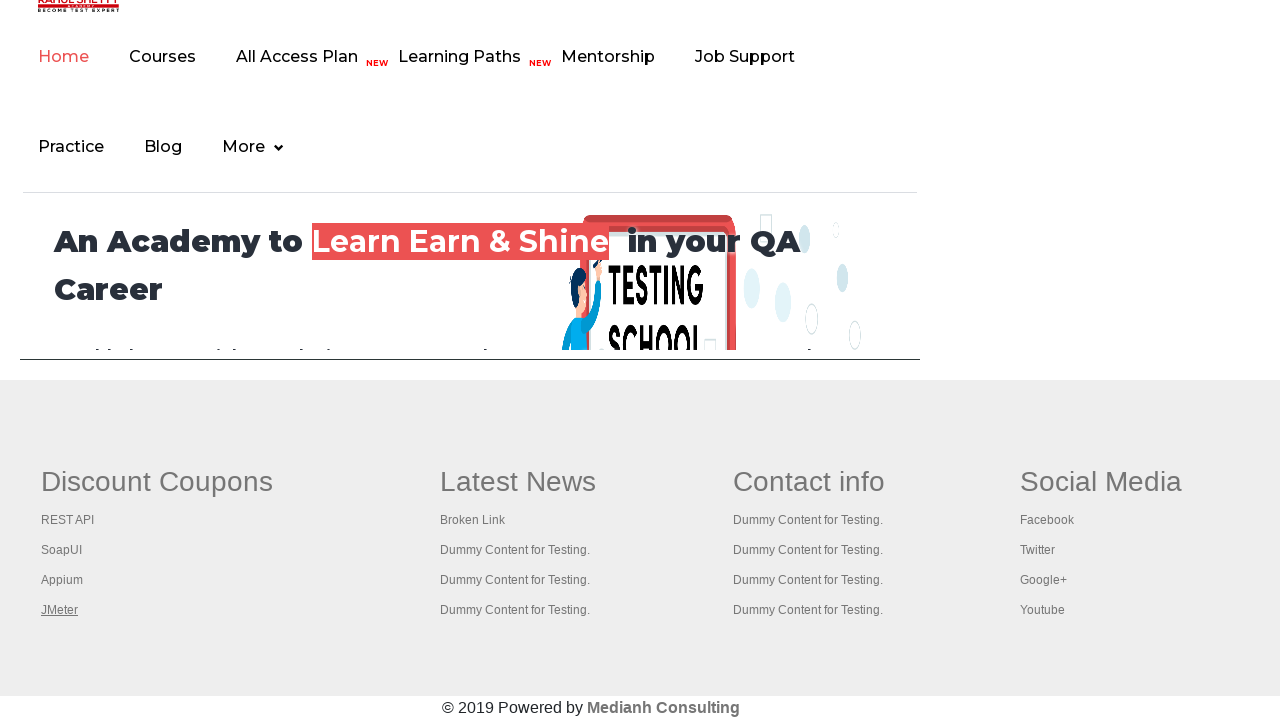

Tab title: REST API Tutorial
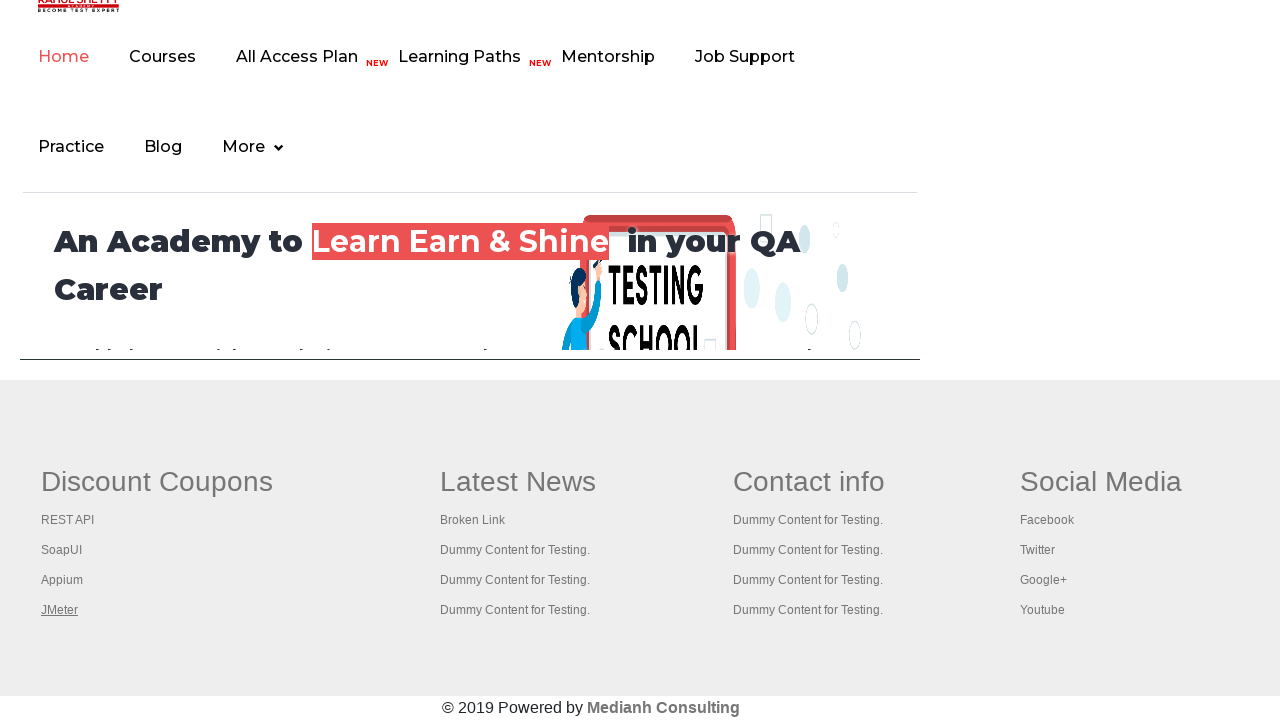

Waited for tab to load (domcontentloaded)
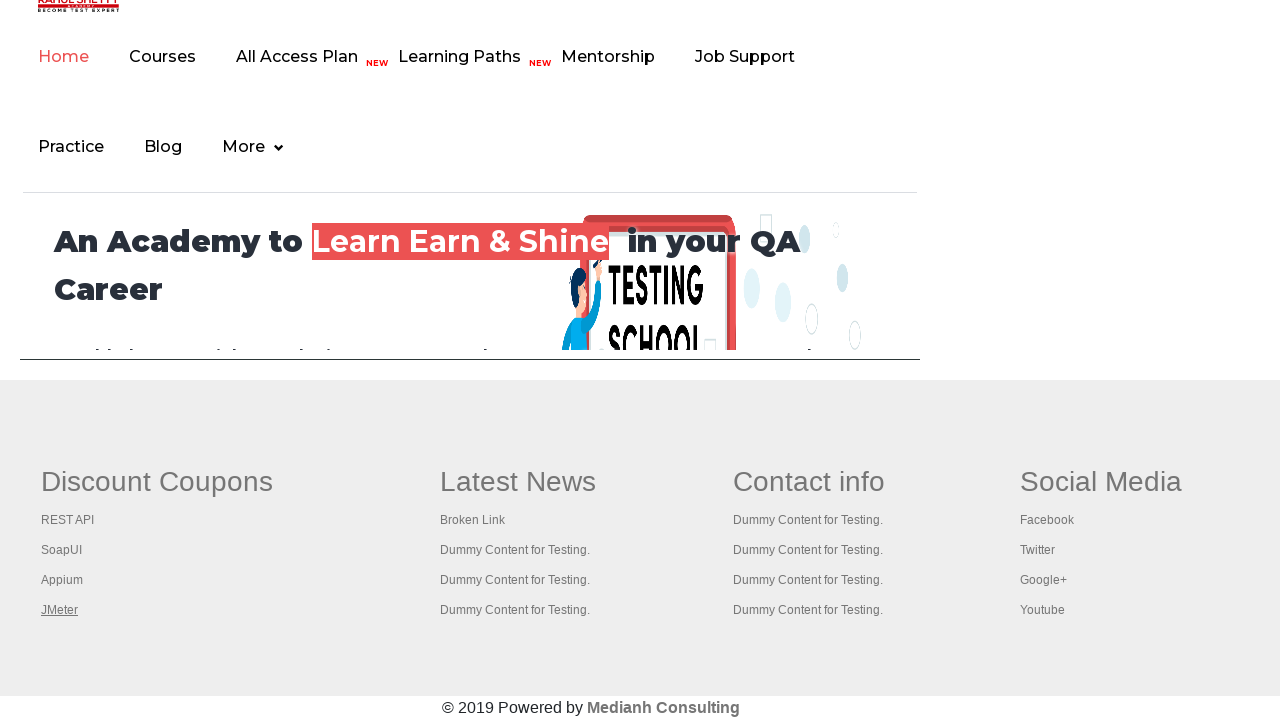

Tab title: The World’s Most Popular API Testing Tool | SoapUI
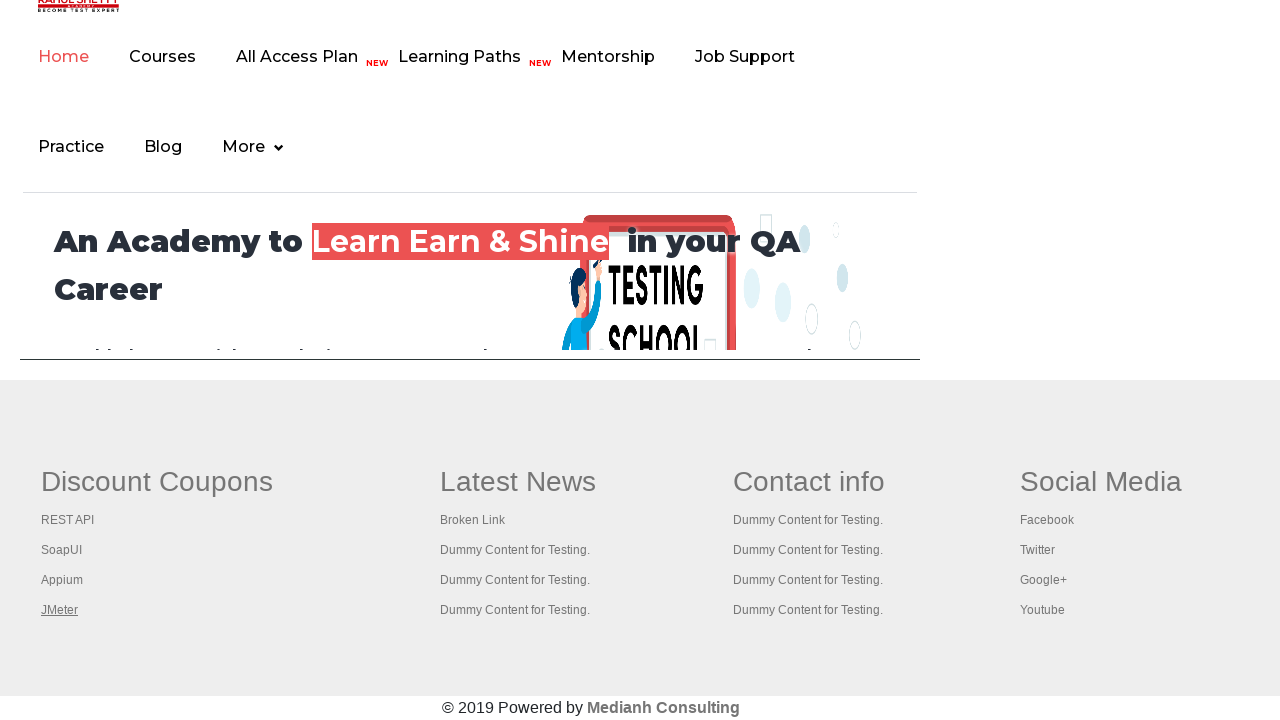

Waited for tab to load (domcontentloaded)
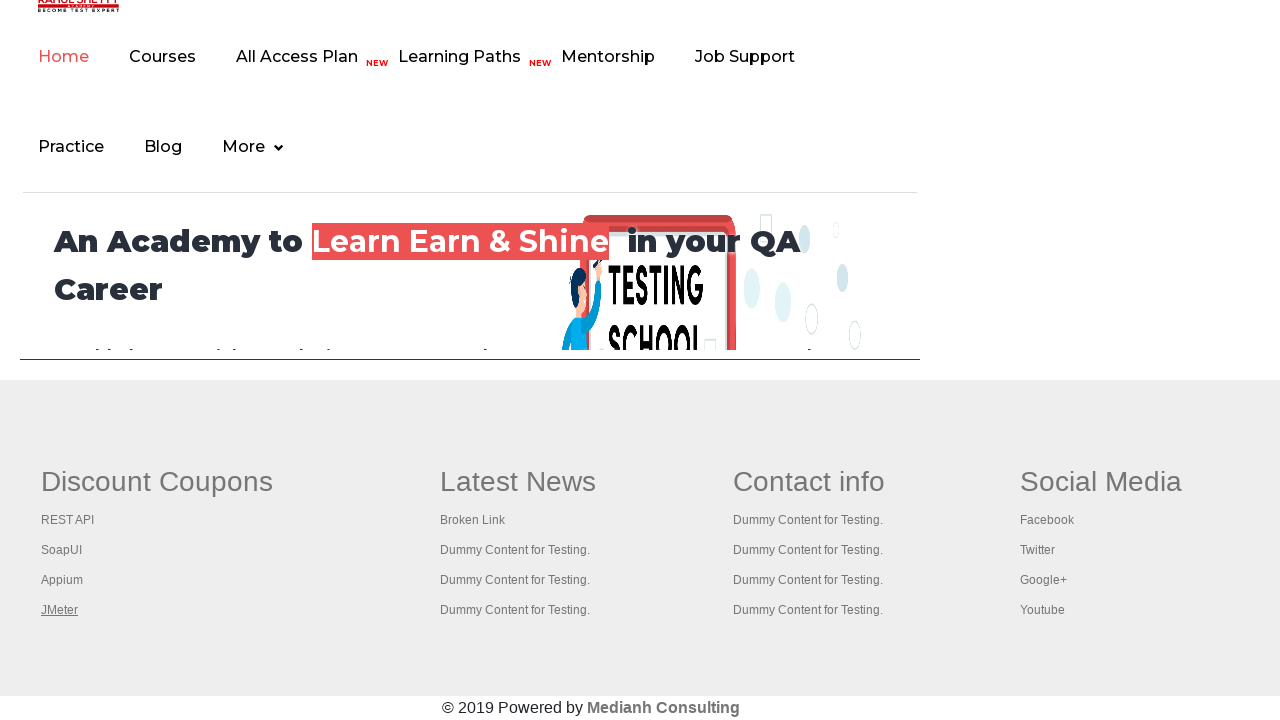

Tab title: Appium tutorial for Mobile Apps testing | RahulShetty Academy | Rahul
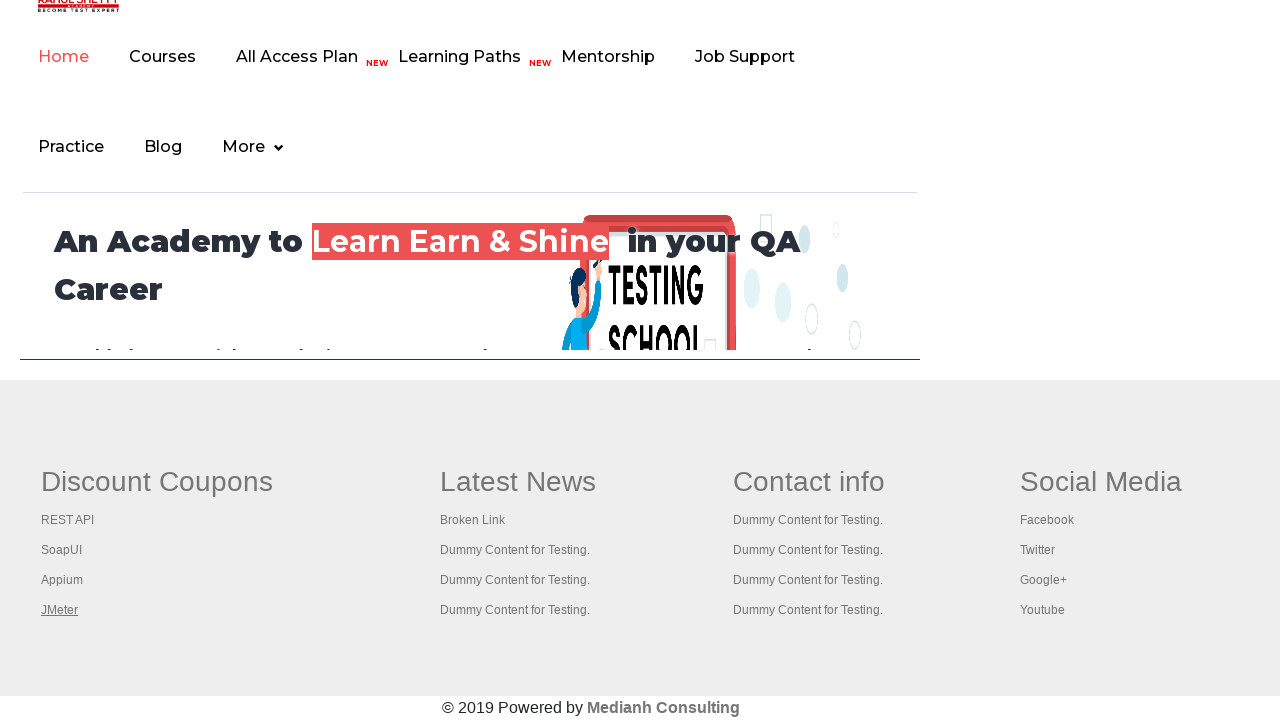

Waited for tab to load (domcontentloaded)
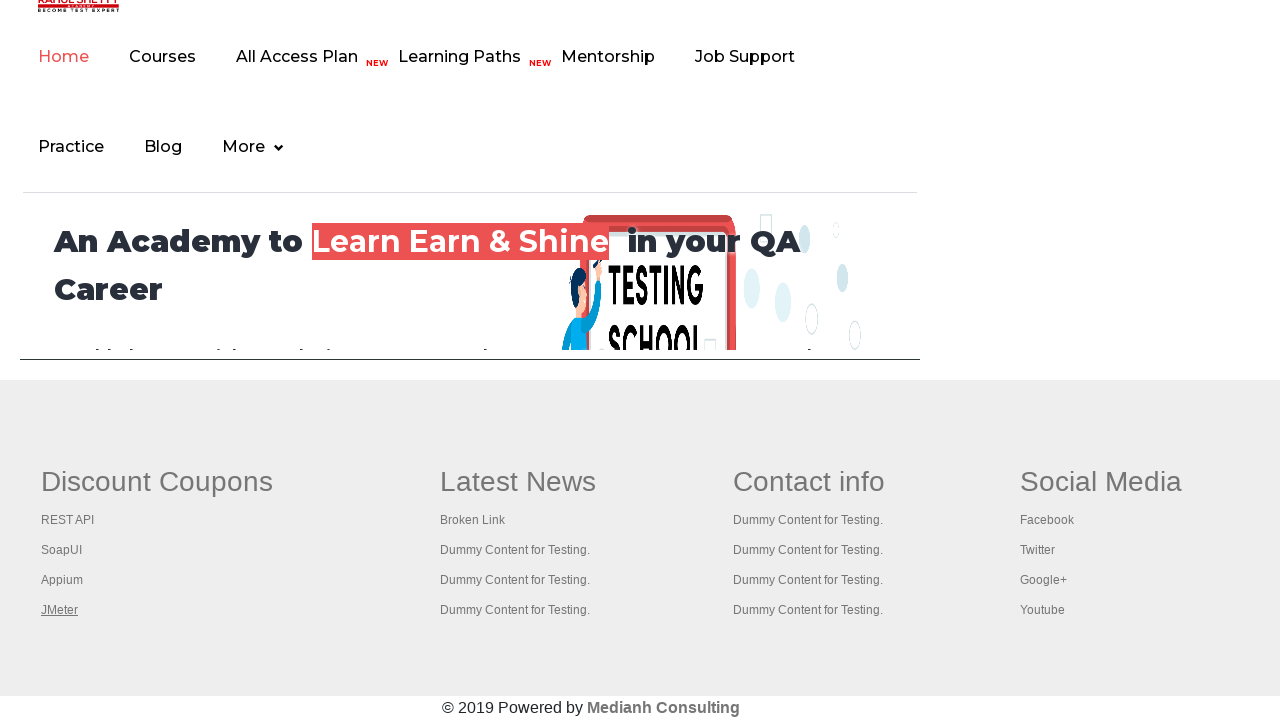

Tab title: Apache JMeter - Apache JMeter™
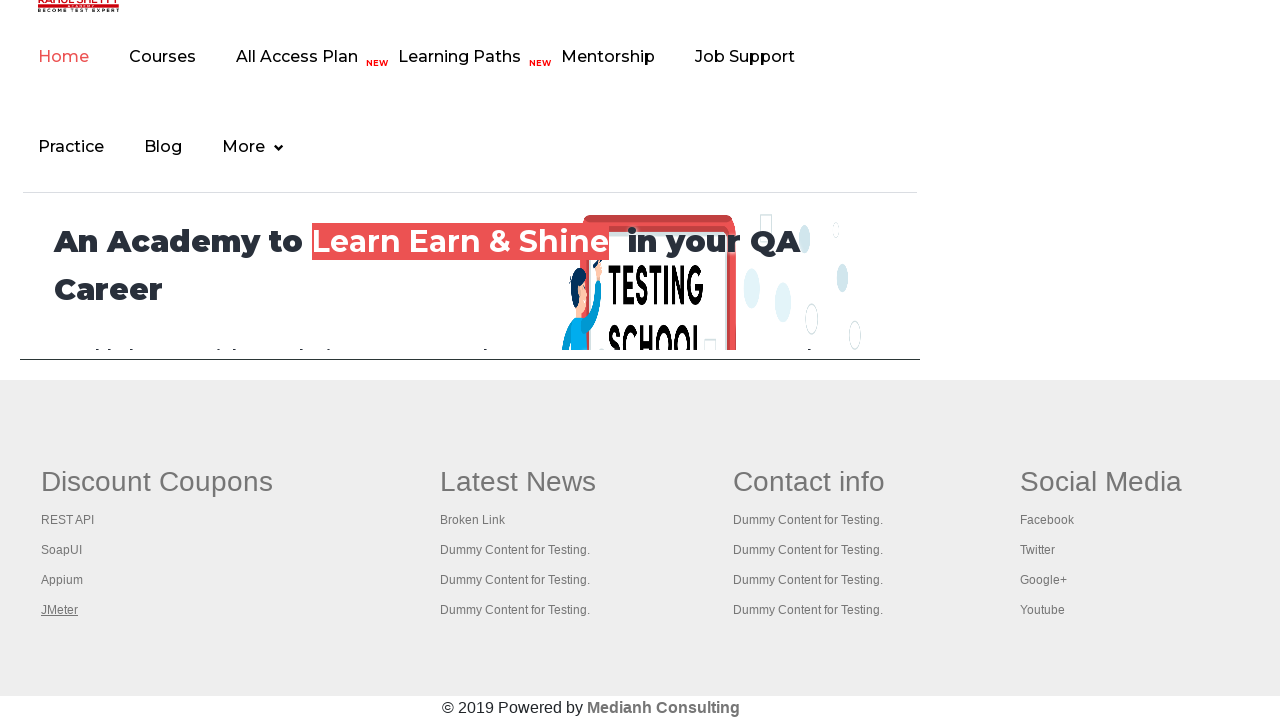

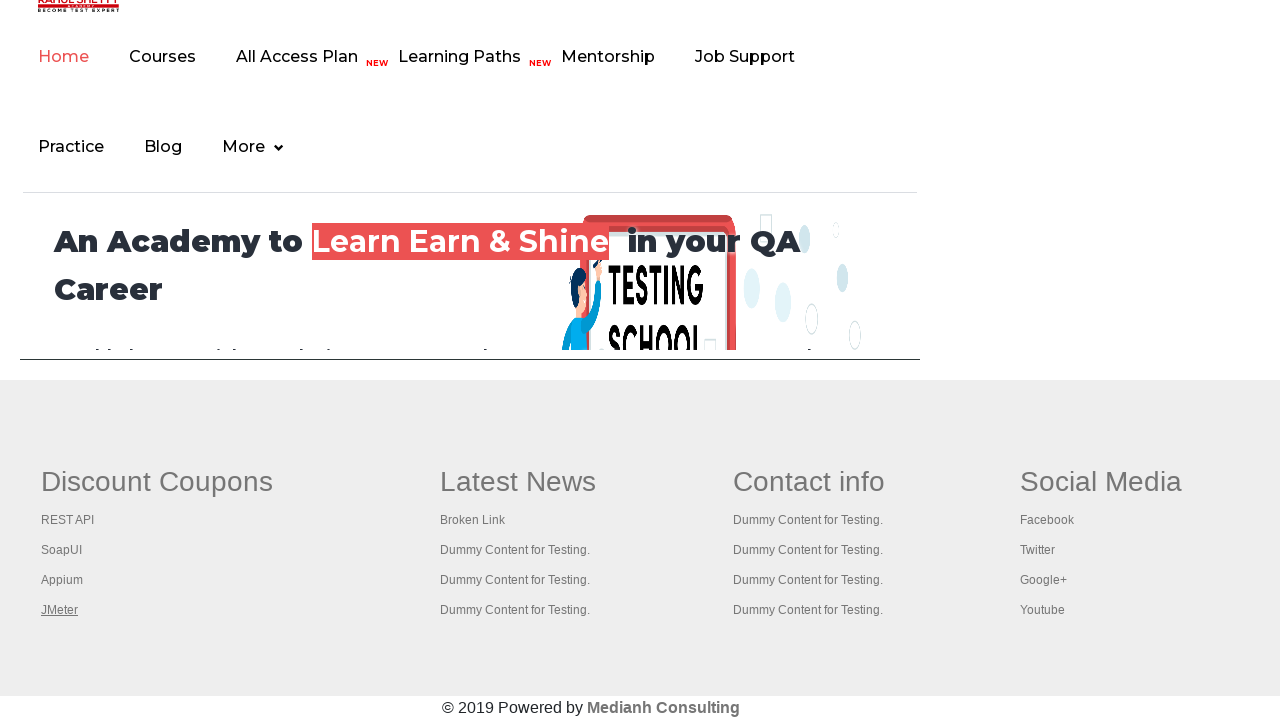